Tests that the complete all checkbox updates its state when individual items are completed or cleared

Starting URL: https://demo.playwright.dev/todomvc

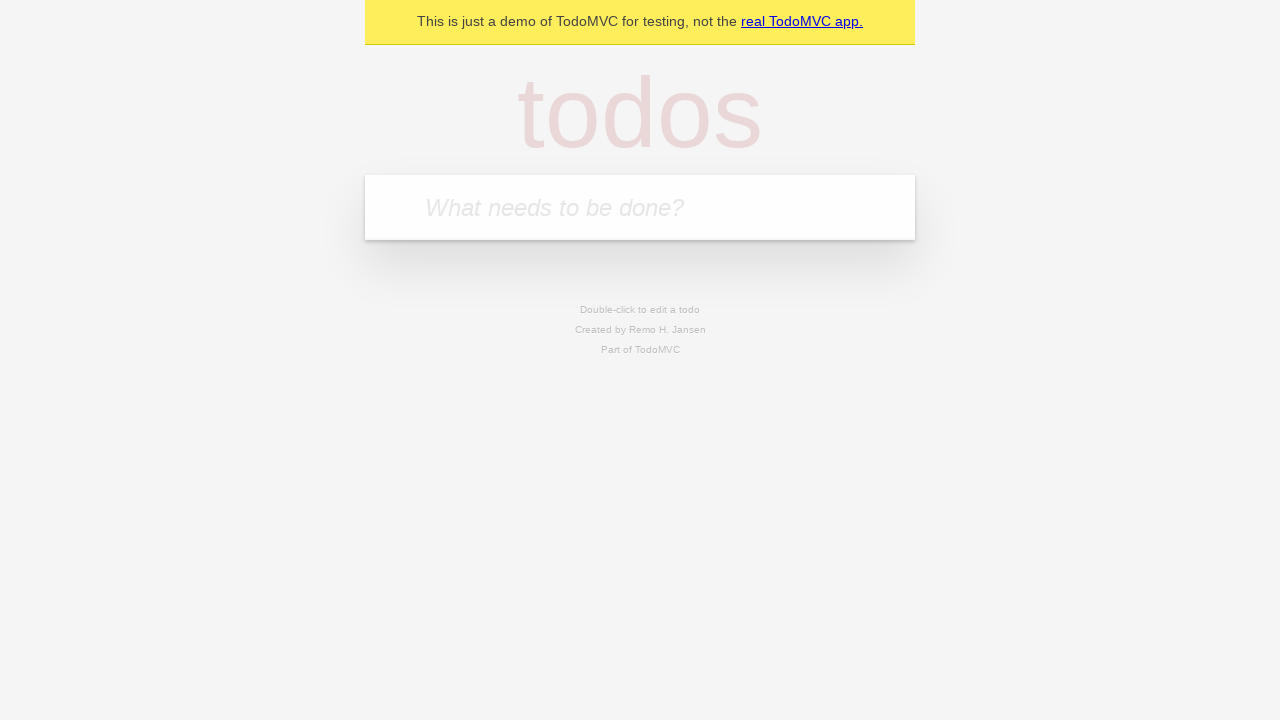

Filled first todo input with 'buy some cheese' on internal:attr=[placeholder="What needs to be done?"i]
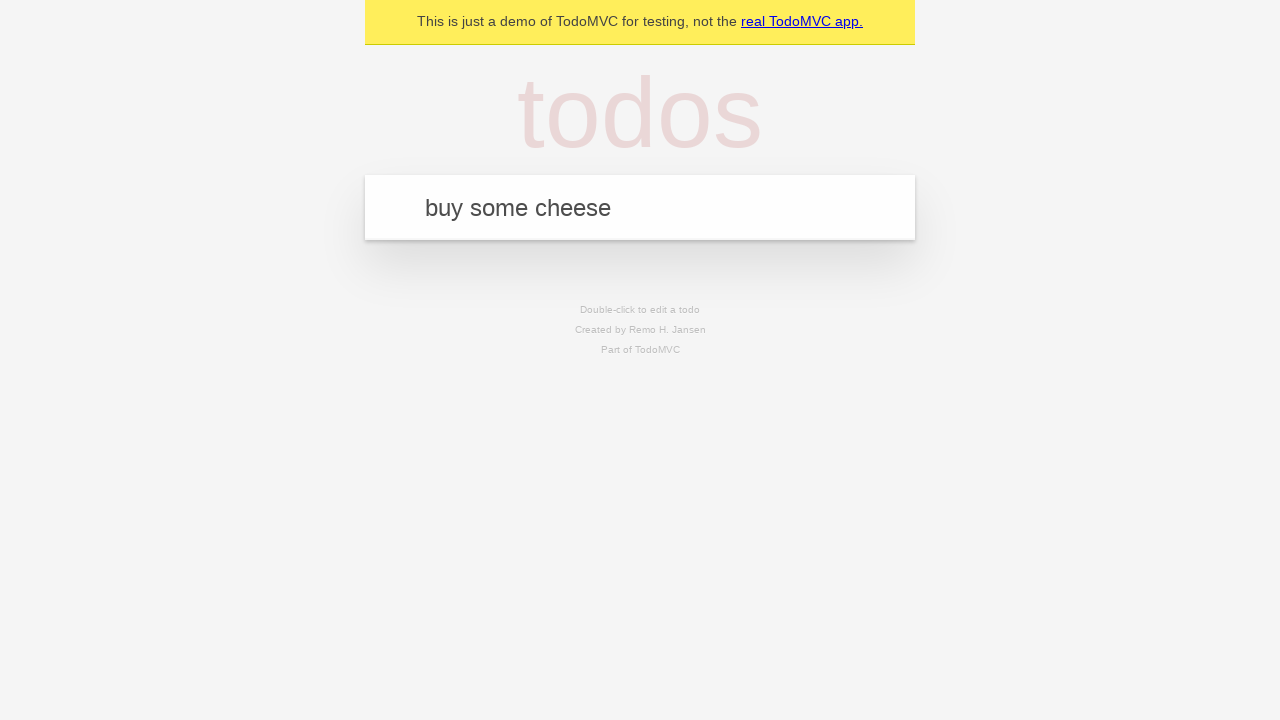

Pressed Enter to add first todo item on internal:attr=[placeholder="What needs to be done?"i]
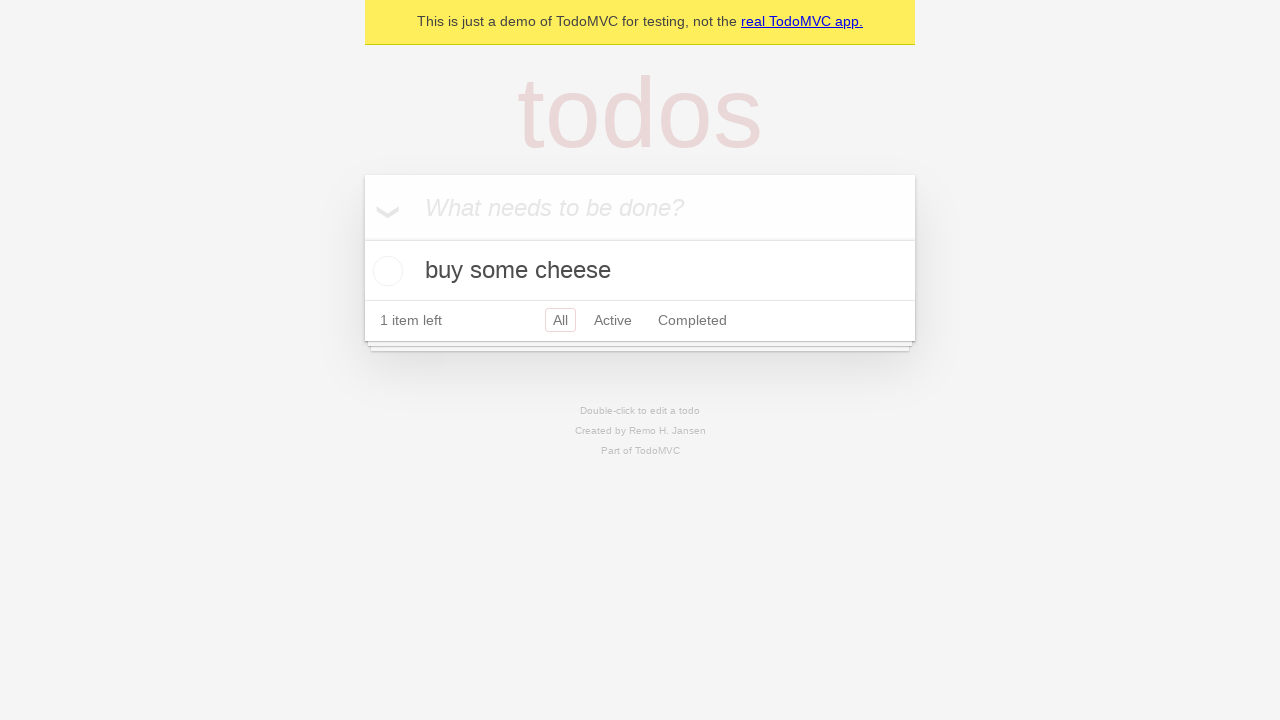

Filled second todo input with 'feed the cat' on internal:attr=[placeholder="What needs to be done?"i]
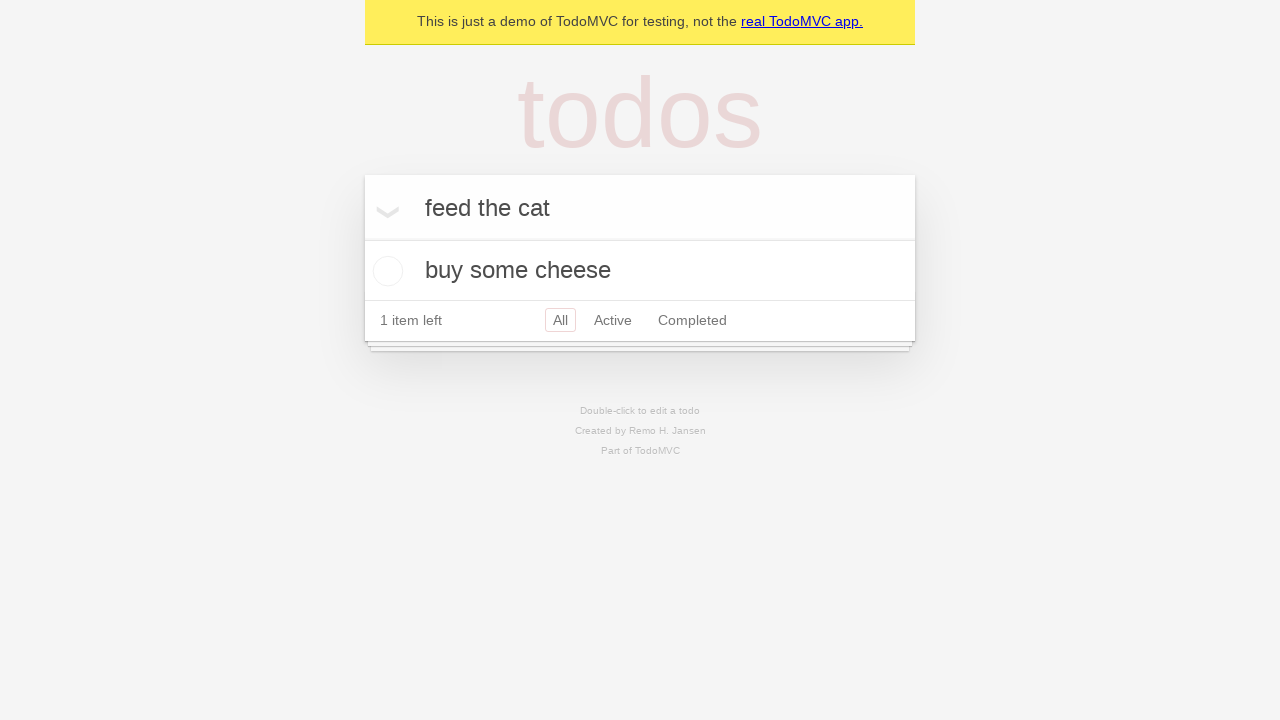

Pressed Enter to add second todo item on internal:attr=[placeholder="What needs to be done?"i]
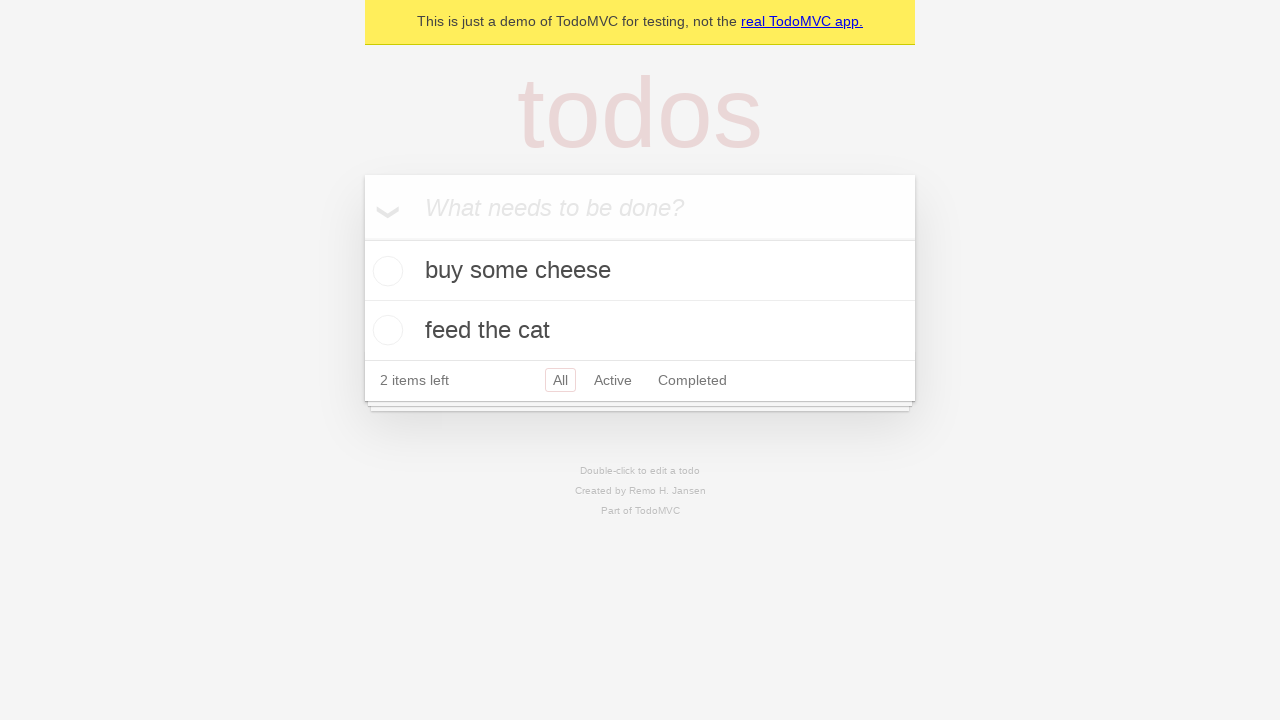

Filled third todo input with 'book a doctors appointment' on internal:attr=[placeholder="What needs to be done?"i]
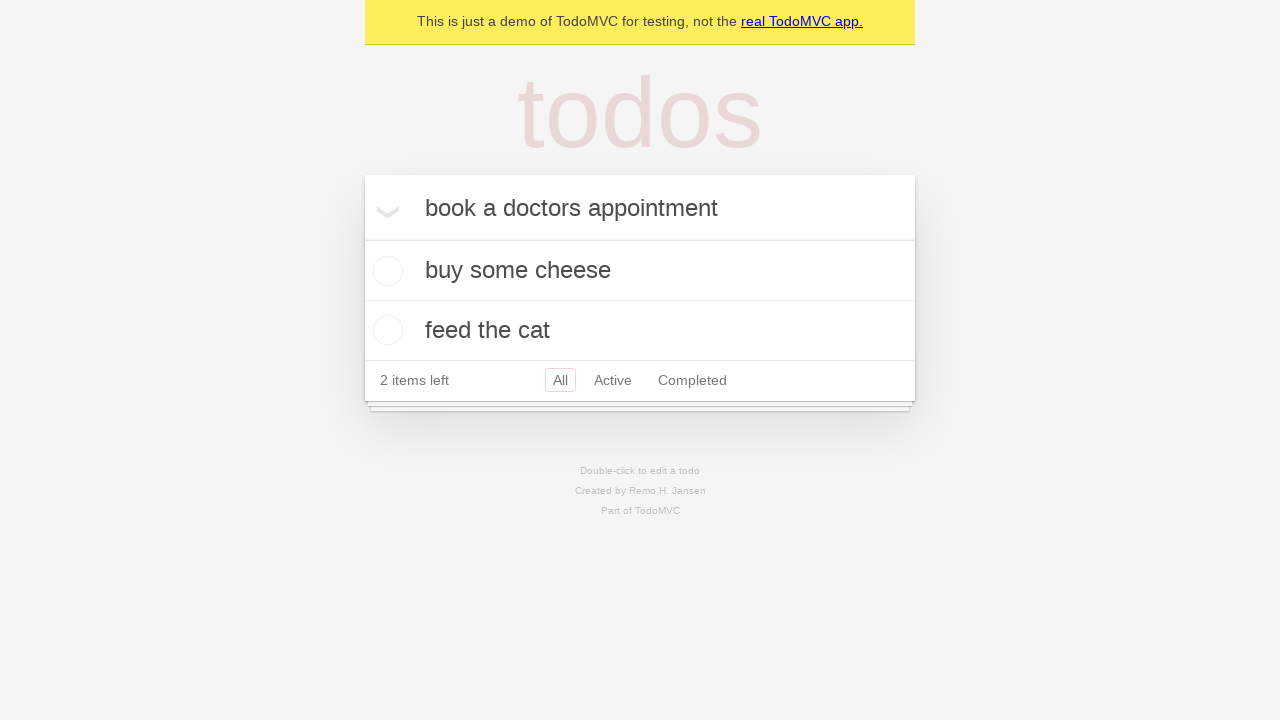

Pressed Enter to add third todo item on internal:attr=[placeholder="What needs to be done?"i]
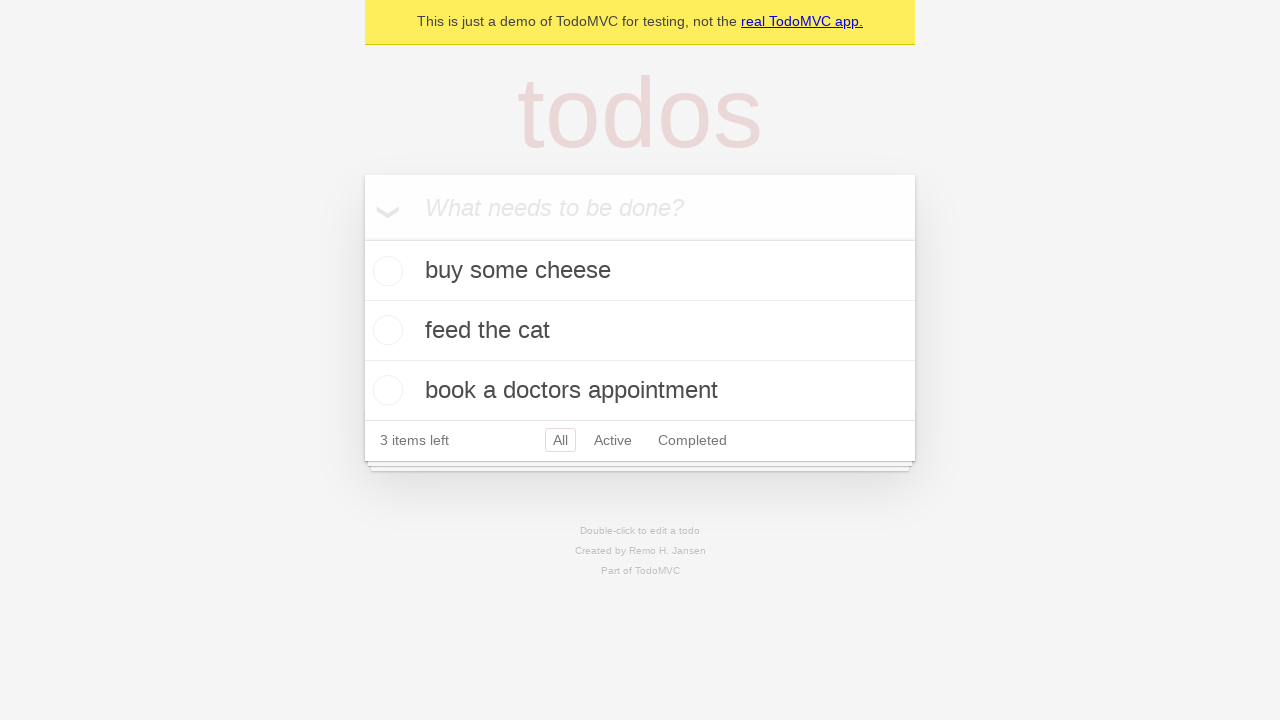

Waited for third todo item to be visible
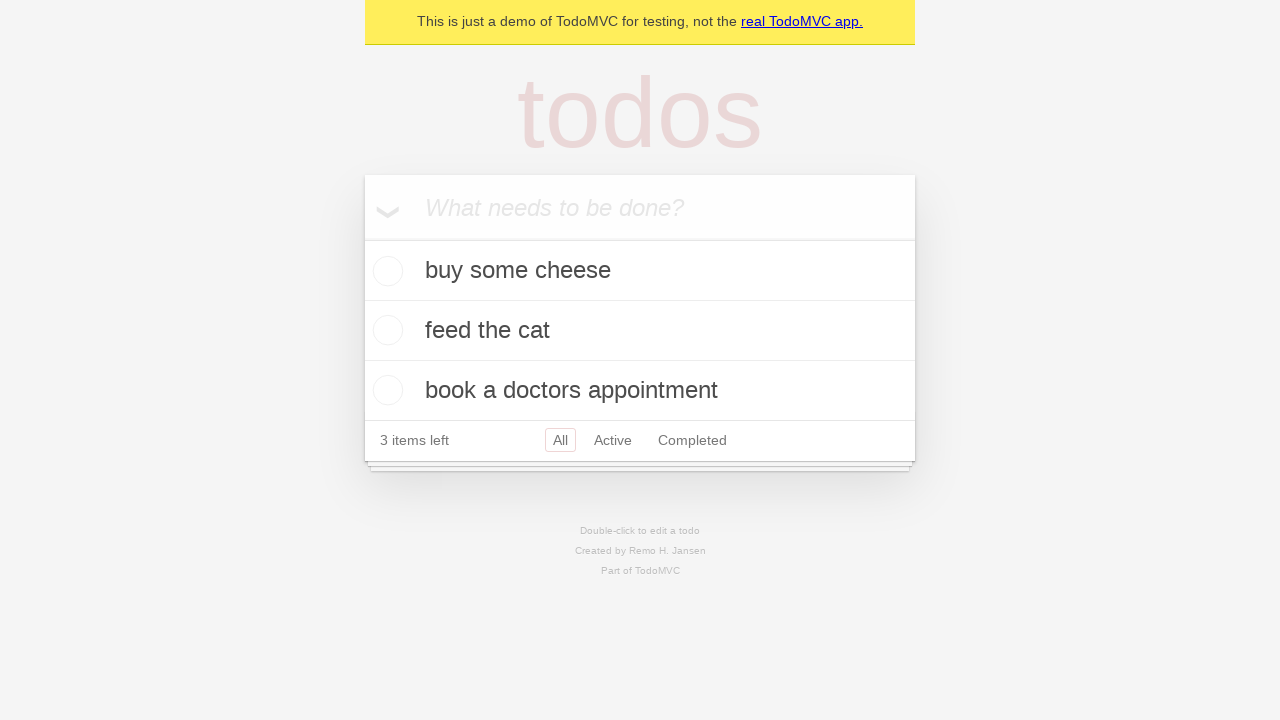

Checked the 'Mark all as complete' checkbox at (362, 238) on internal:label="Mark all as complete"i
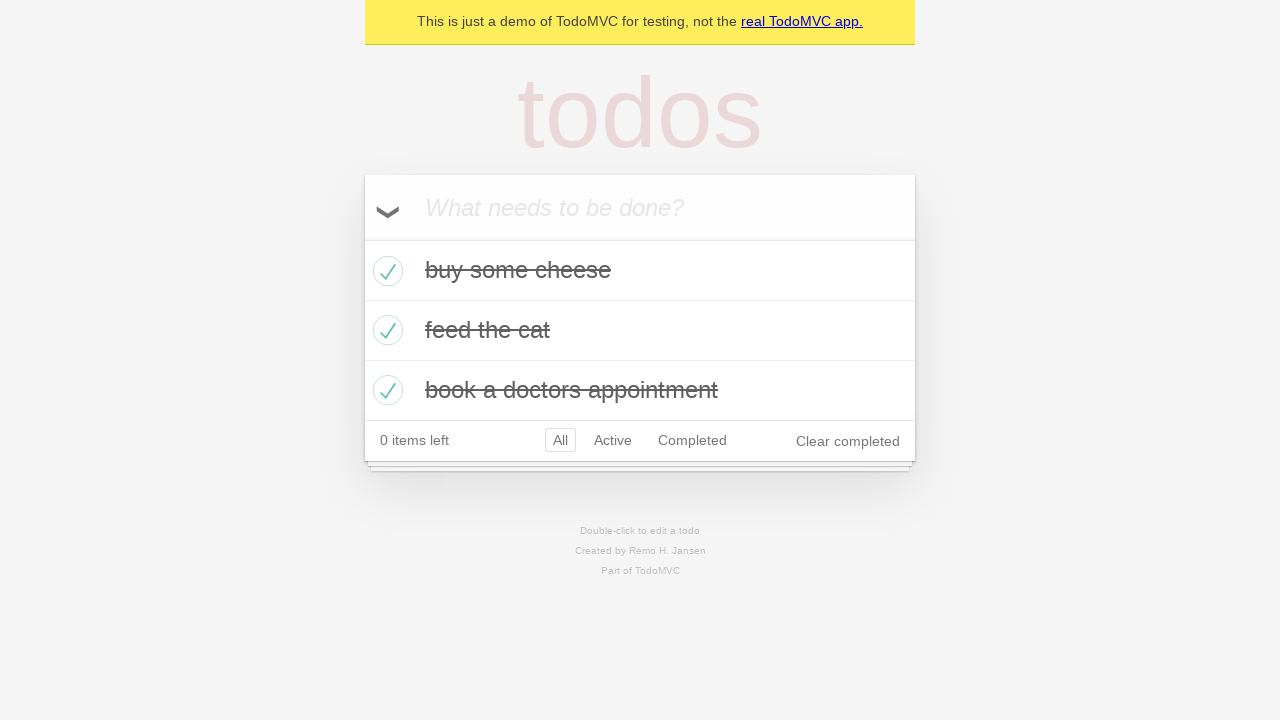

Unchecked the first todo item at (385, 271) on internal:testid=[data-testid="todo-item"s] >> nth=0 >> internal:role=checkbox
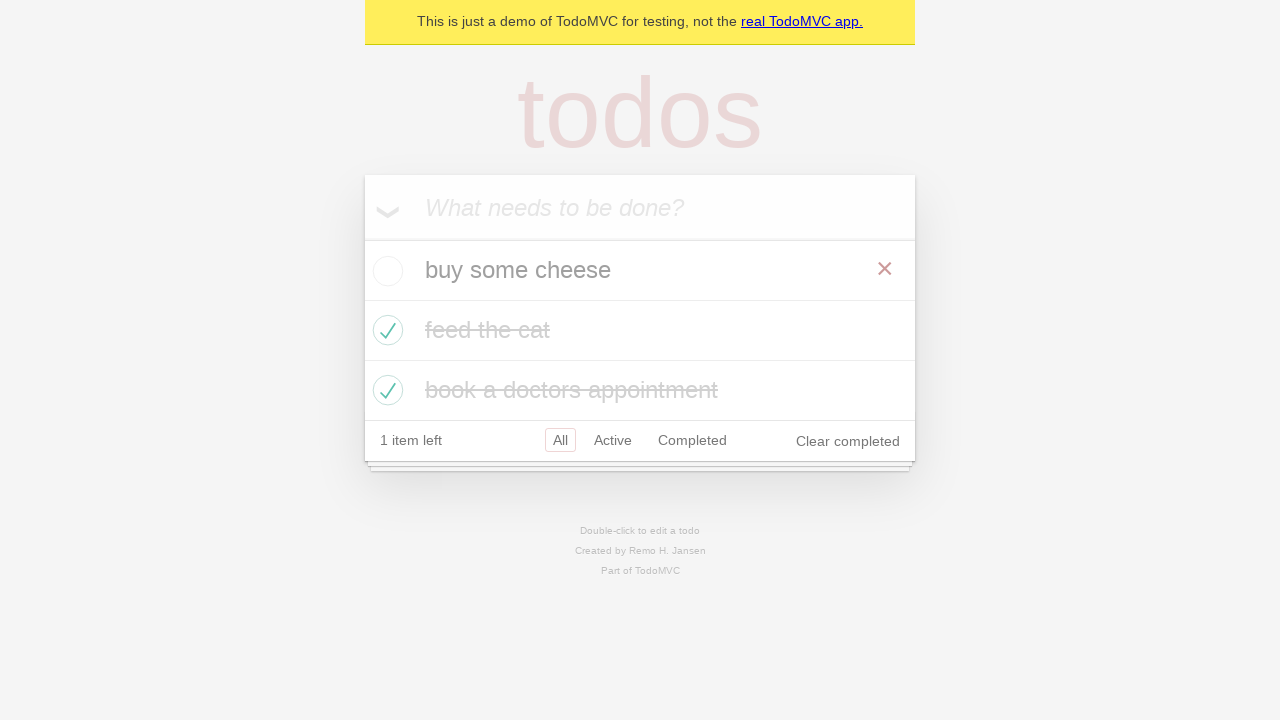

Re-checked the first todo item at (385, 271) on internal:testid=[data-testid="todo-item"s] >> nth=0 >> internal:role=checkbox
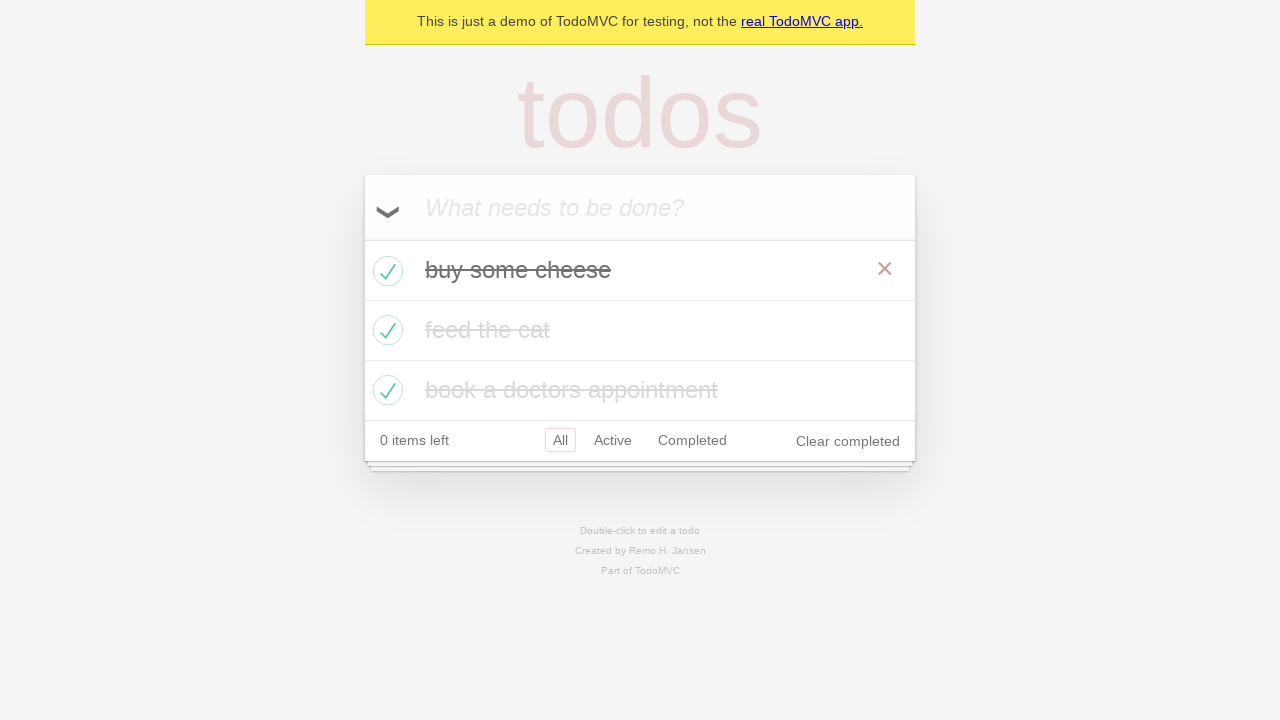

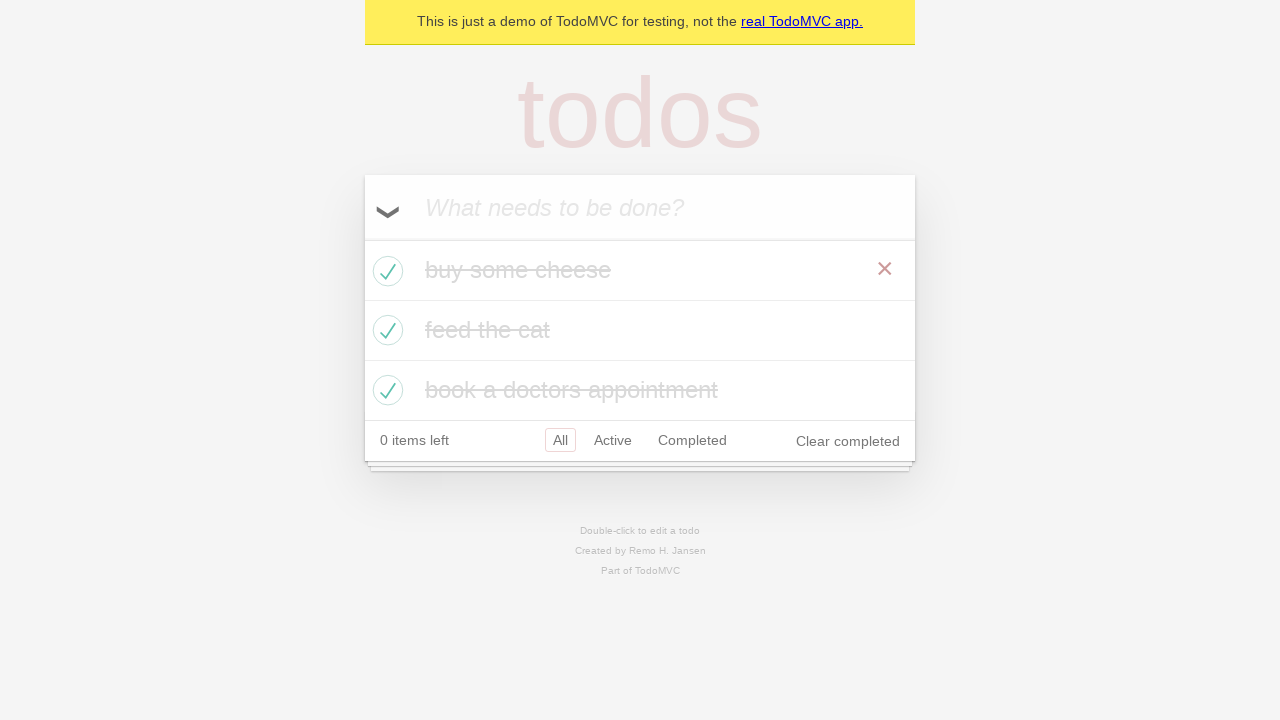